Tests that Clear completed button is hidden when there are no completed items

Starting URL: https://demo.playwright.dev/todomvc

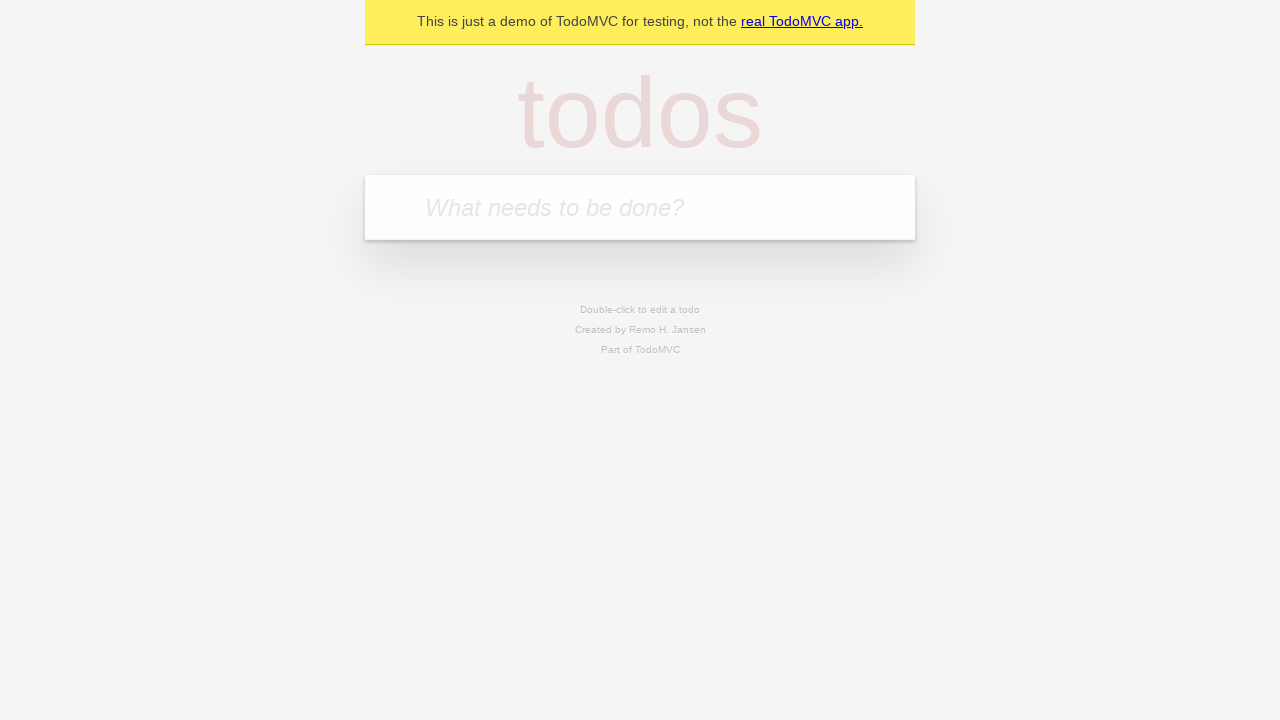

Filled todo input with 'buy some cheese2' on internal:attr=[placeholder="What needs to be done?"i]
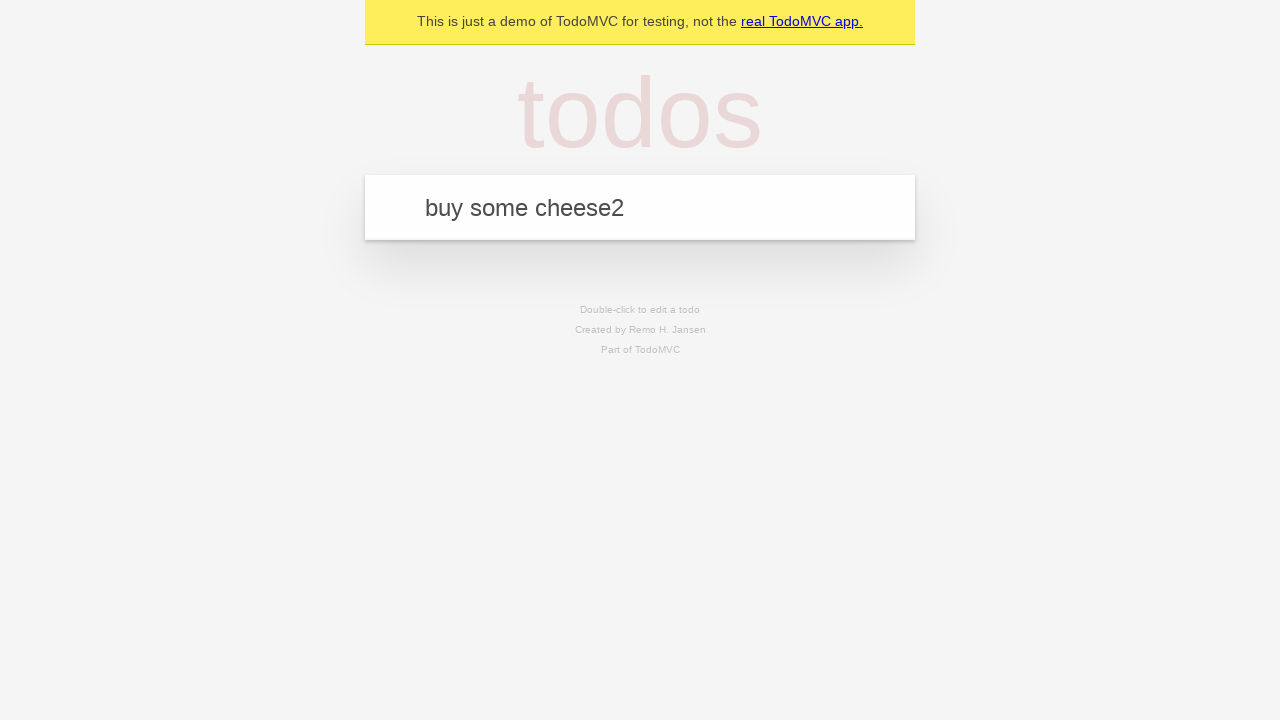

Pressed Enter to add first todo on internal:attr=[placeholder="What needs to be done?"i]
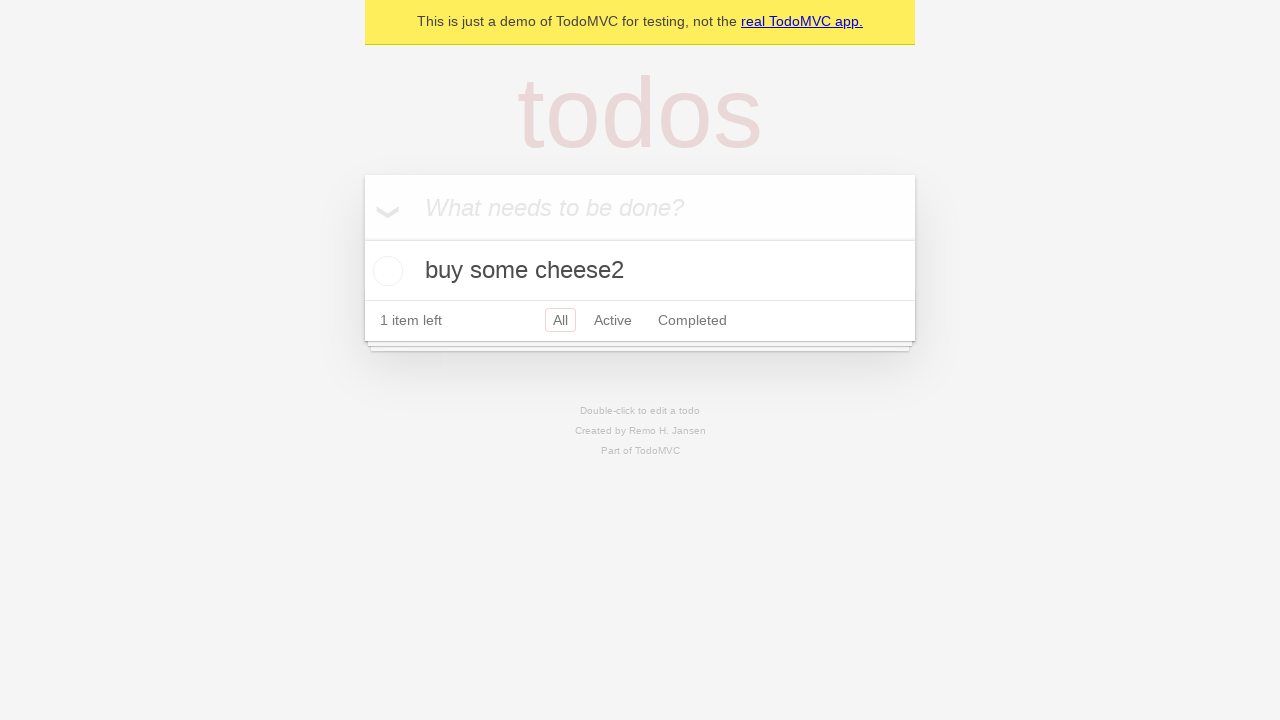

Filled todo input with 'feed the cat' on internal:attr=[placeholder="What needs to be done?"i]
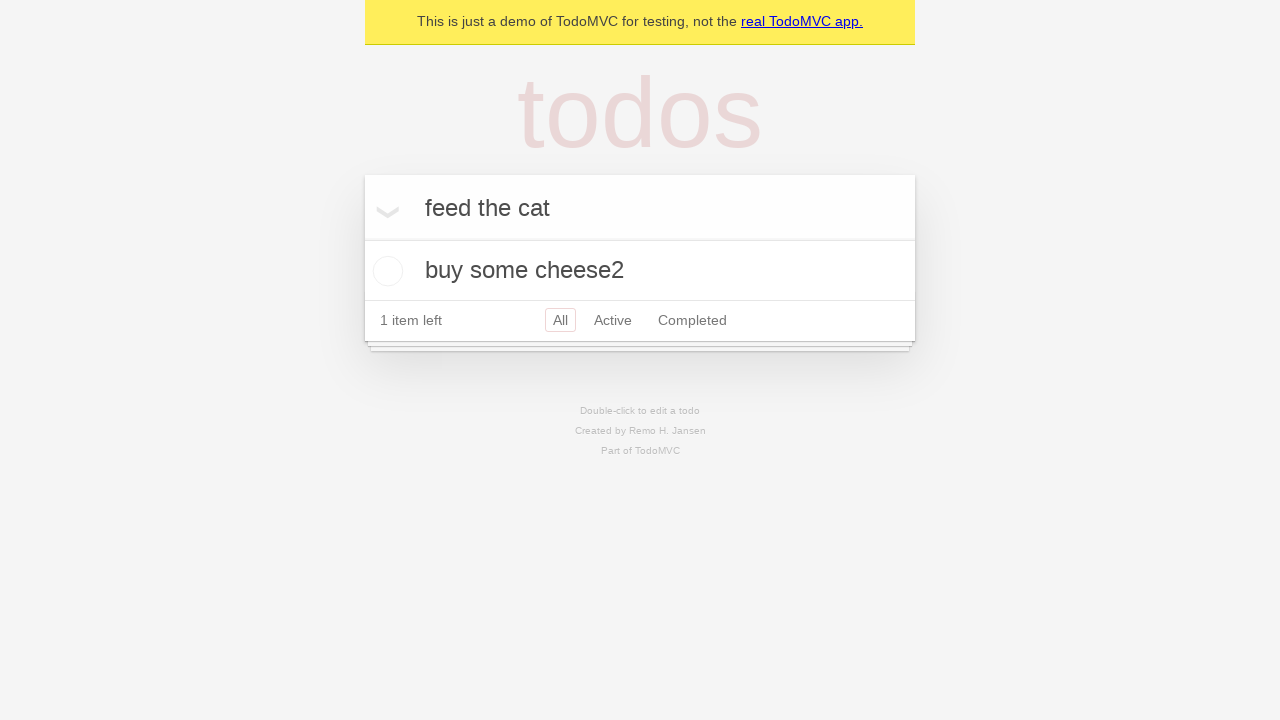

Pressed Enter to add second todo on internal:attr=[placeholder="What needs to be done?"i]
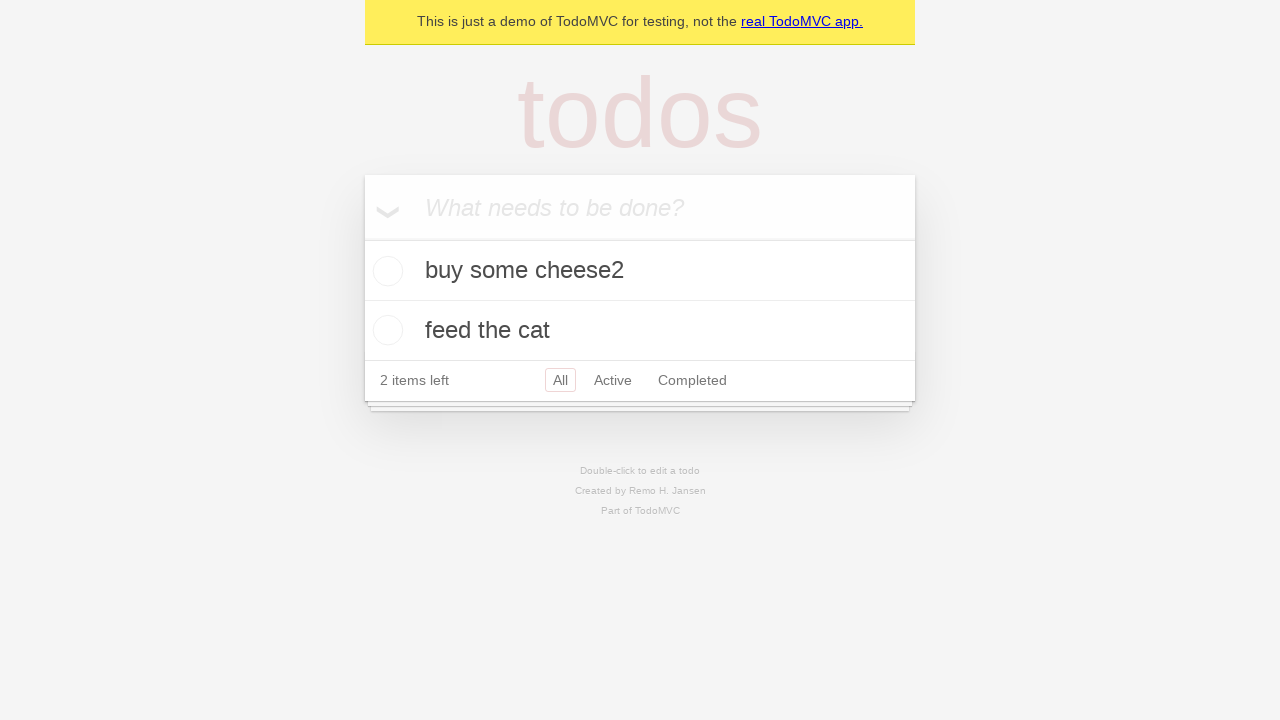

Filled todo input with 'book a doctors appointment' on internal:attr=[placeholder="What needs to be done?"i]
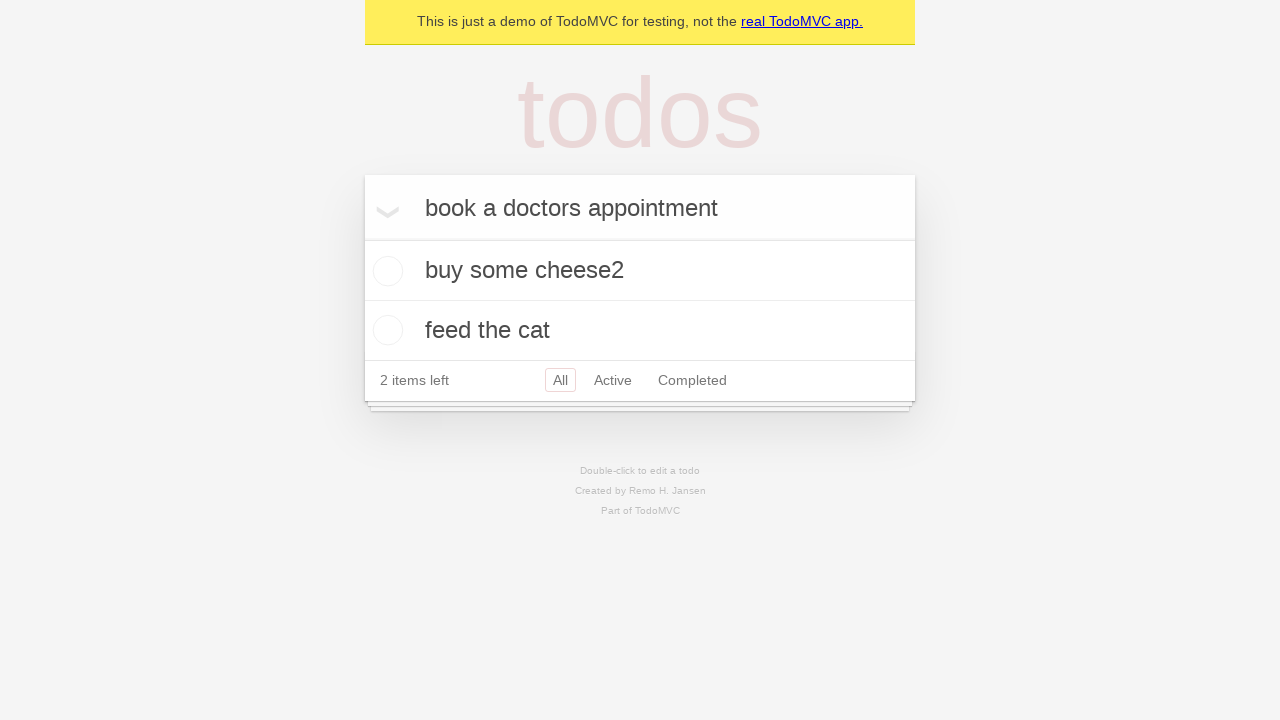

Pressed Enter to add third todo on internal:attr=[placeholder="What needs to be done?"i]
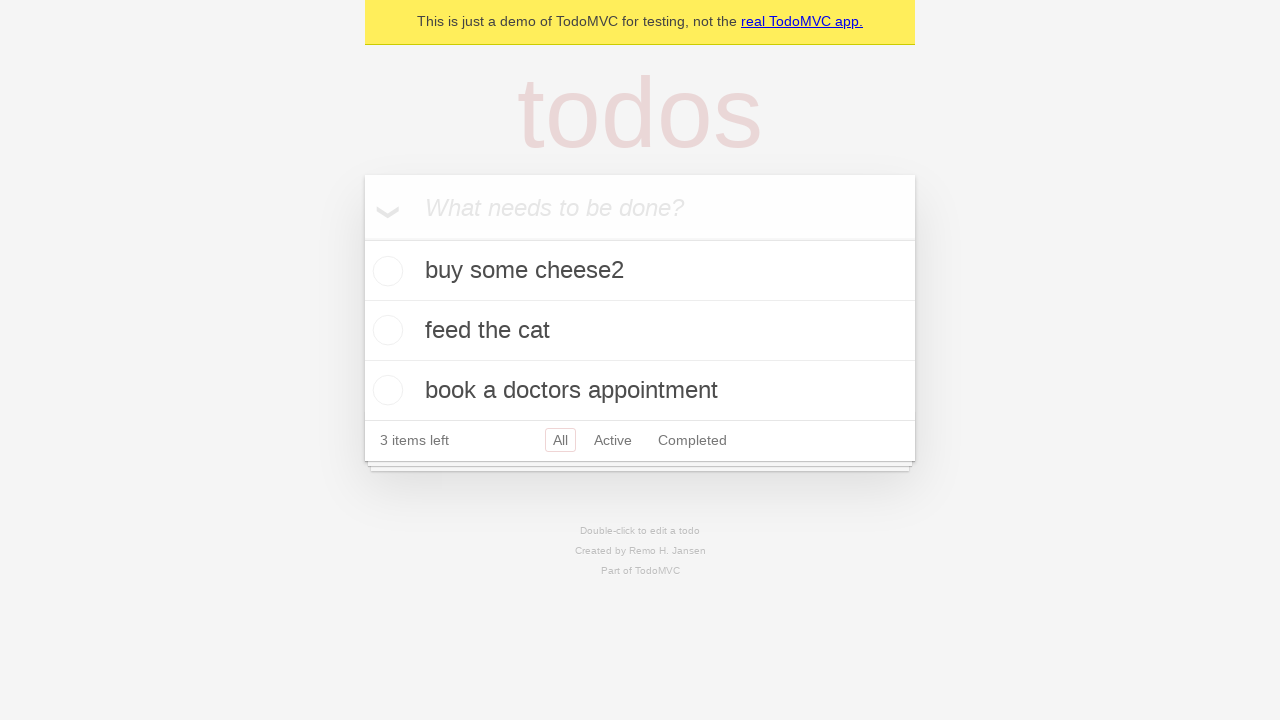

Checked the first todo item as completed at (385, 271) on .todo-list li .toggle >> nth=0
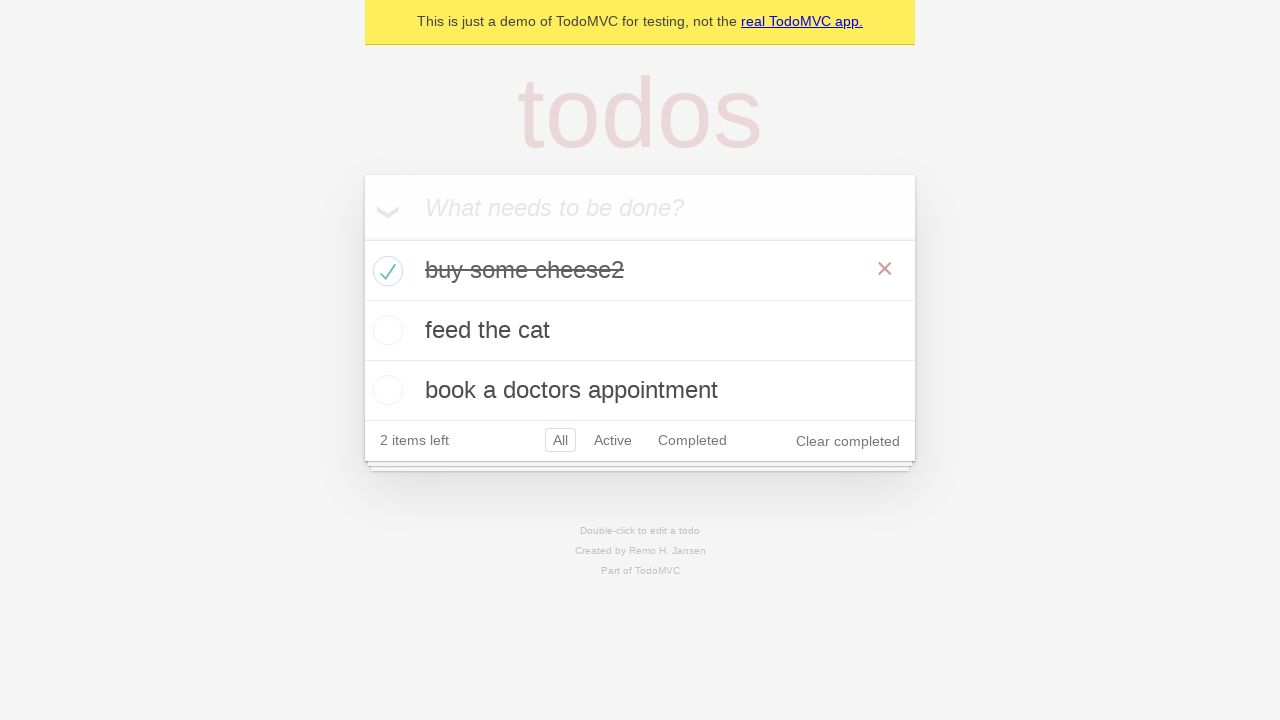

Clicked 'Clear completed' button to remove completed items at (848, 441) on internal:role=button[name="Clear completed"i]
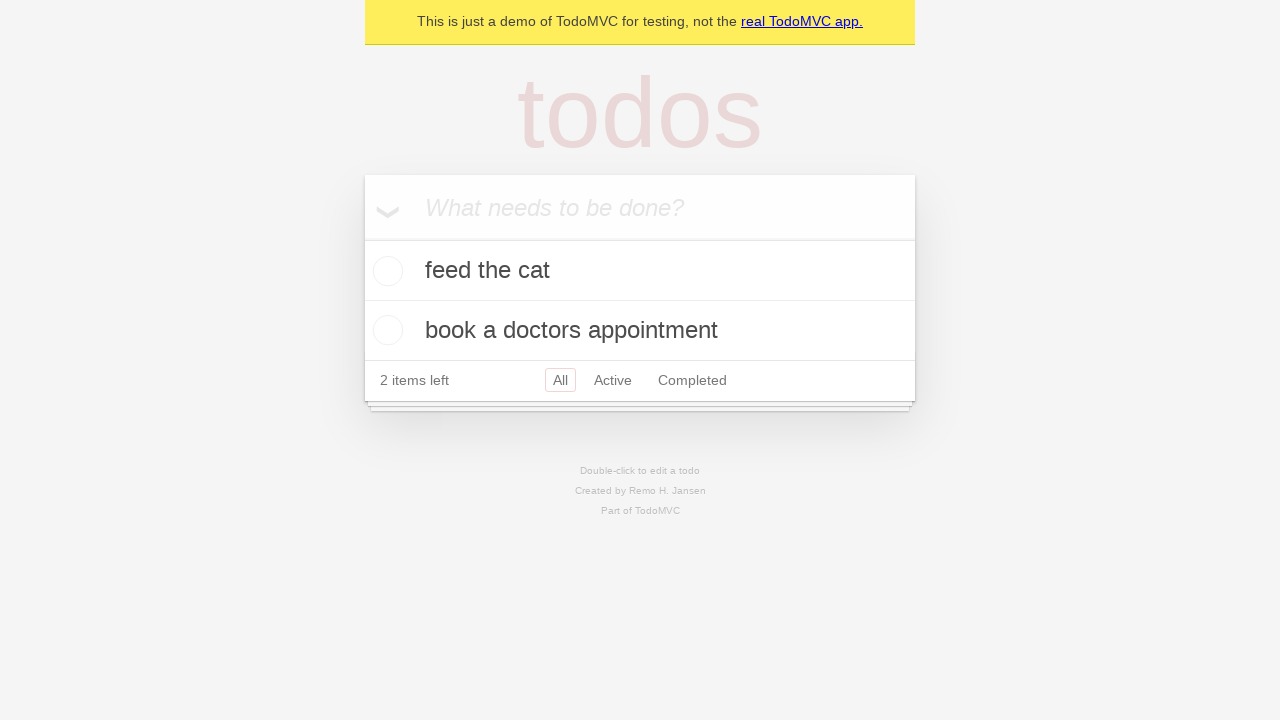

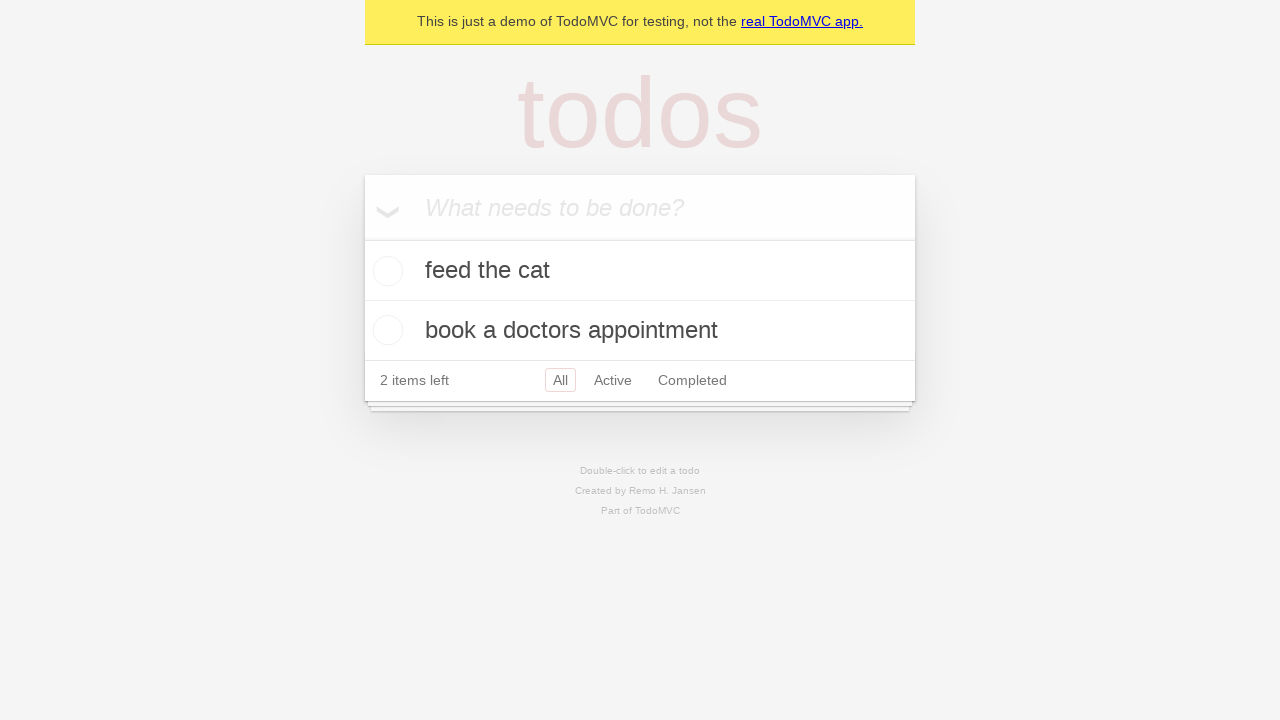